Tests JavaScript confirm dialog interaction by clicking a button inside an iframe, accepting the alert, and verifying the result text

Starting URL: https://www.w3schools.com/js/tryit.asp?filename=tryjs_confirm

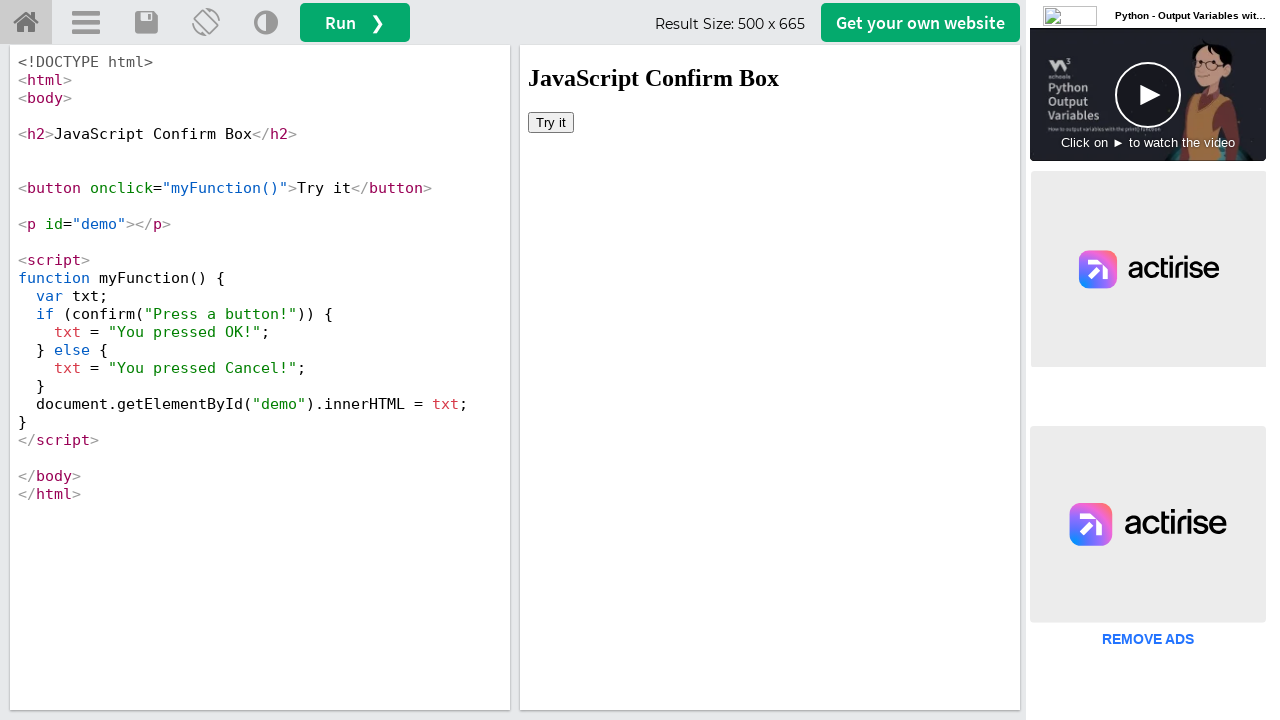

Located iframe with ID 'iframeResult' containing the demo
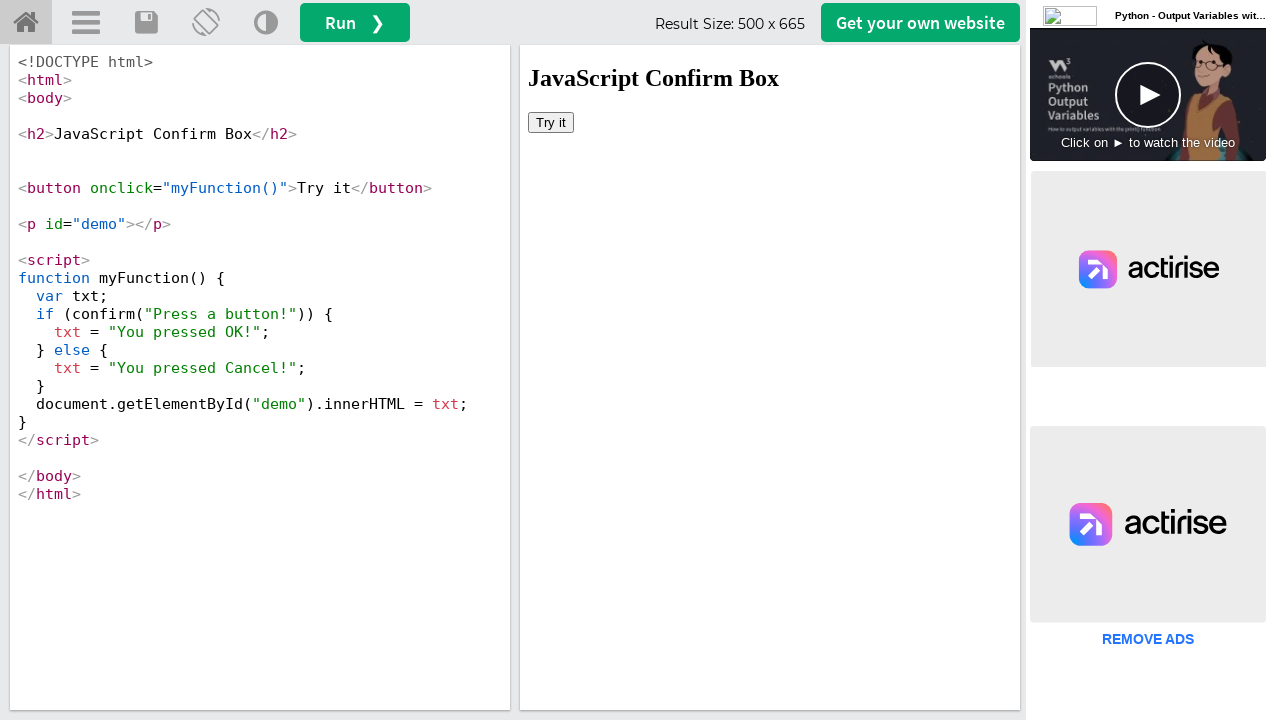

Clicked 'Try it' button inside iframe at (551, 122) on iframe#iframeResult >> internal:control=enter-frame >> button:text('Try it')
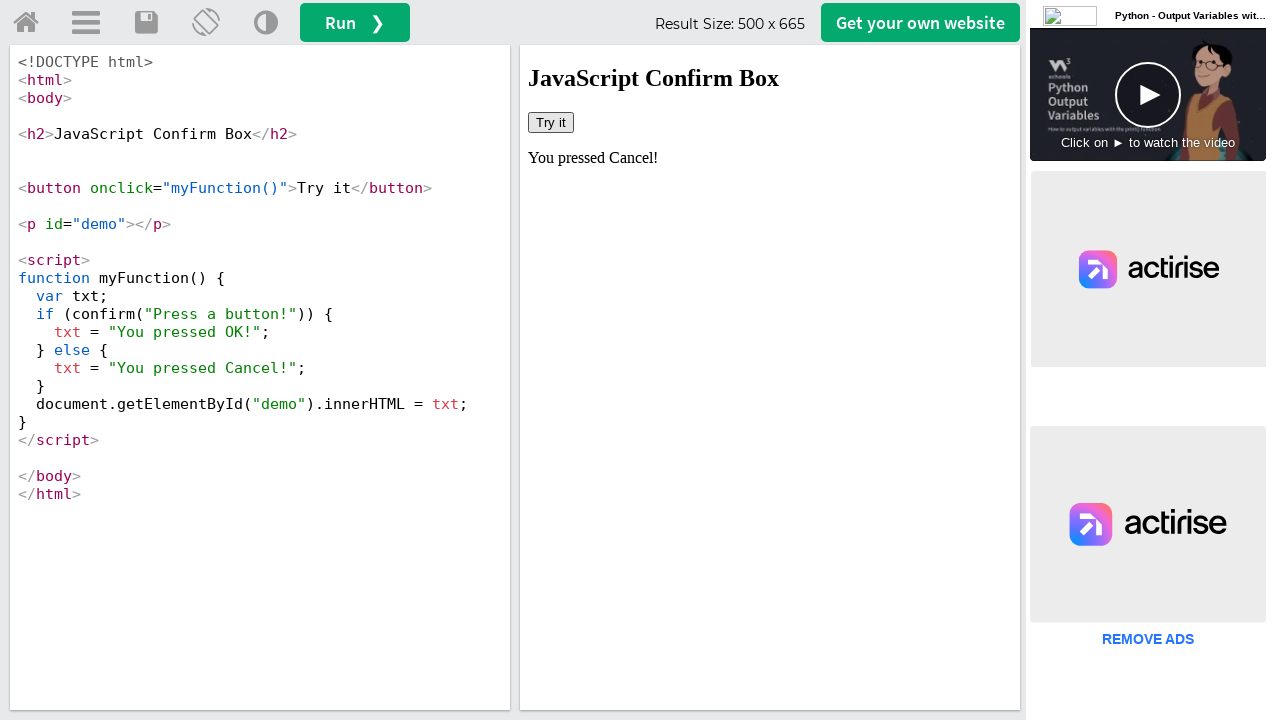

Set up dialog handler to accept confirm dialogs
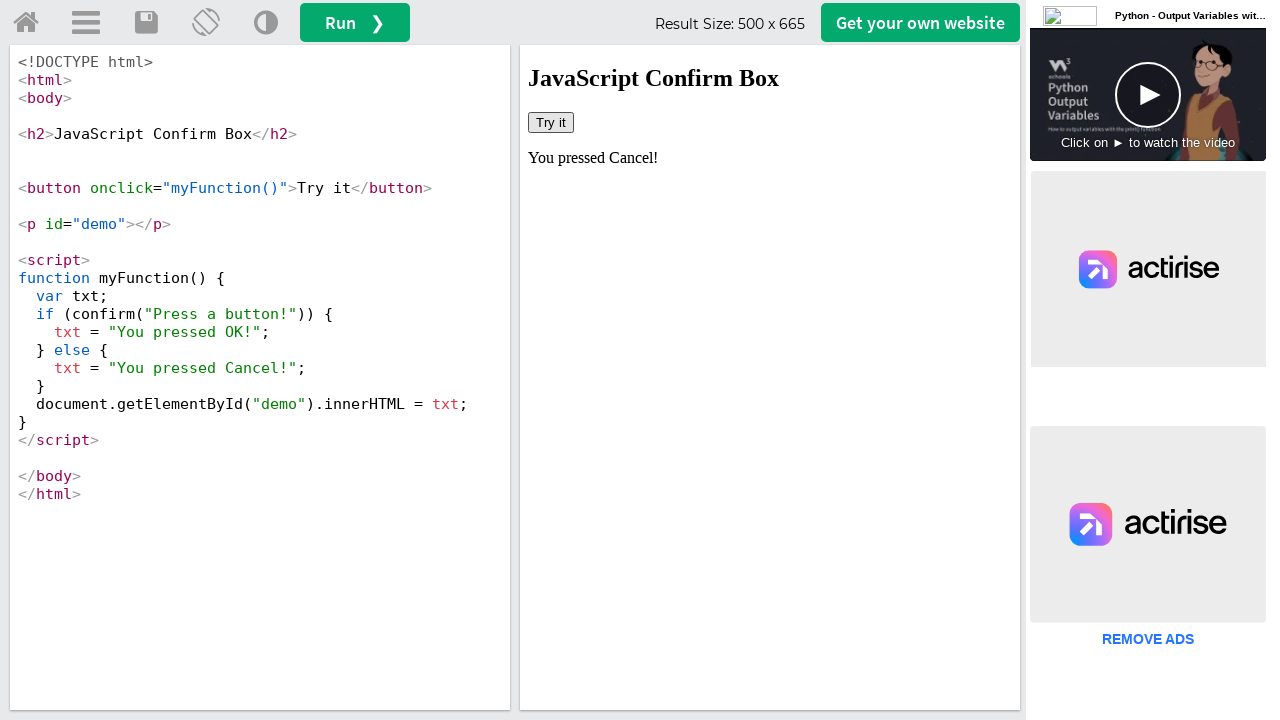

Retrieved result text from paragraph element after accepting confirm dialog
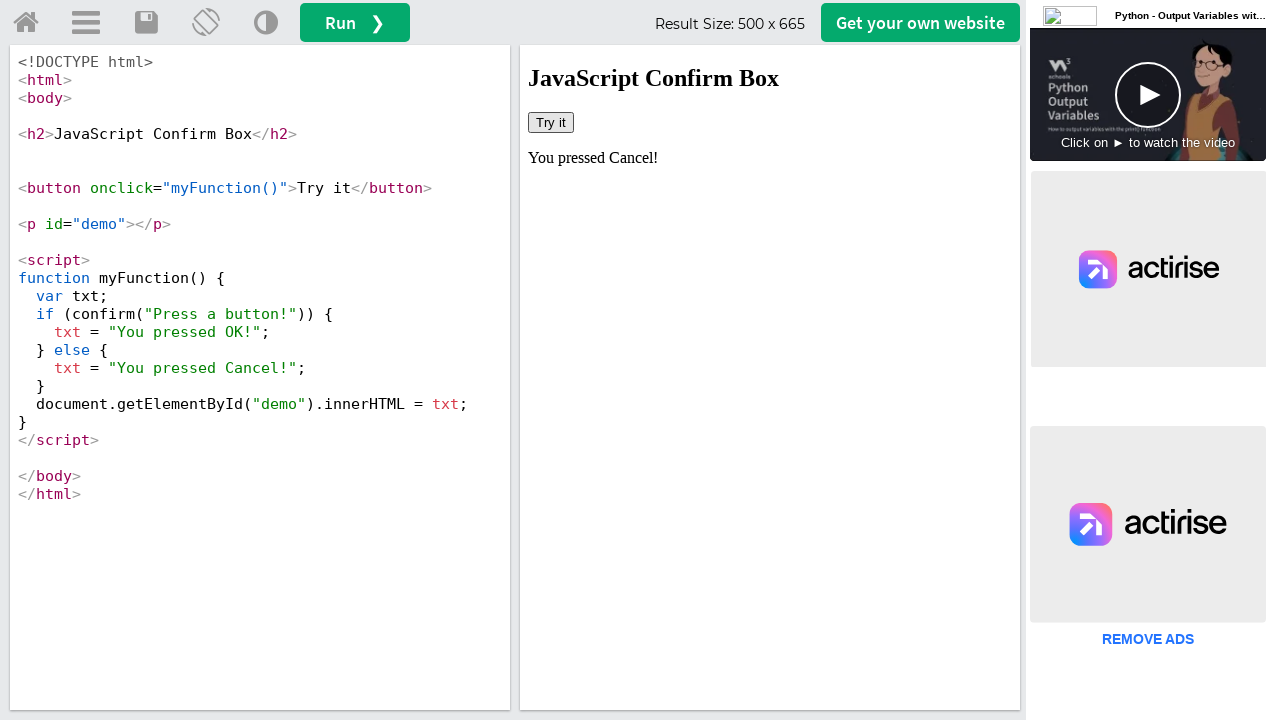

Printed result: You pressed Cancel!
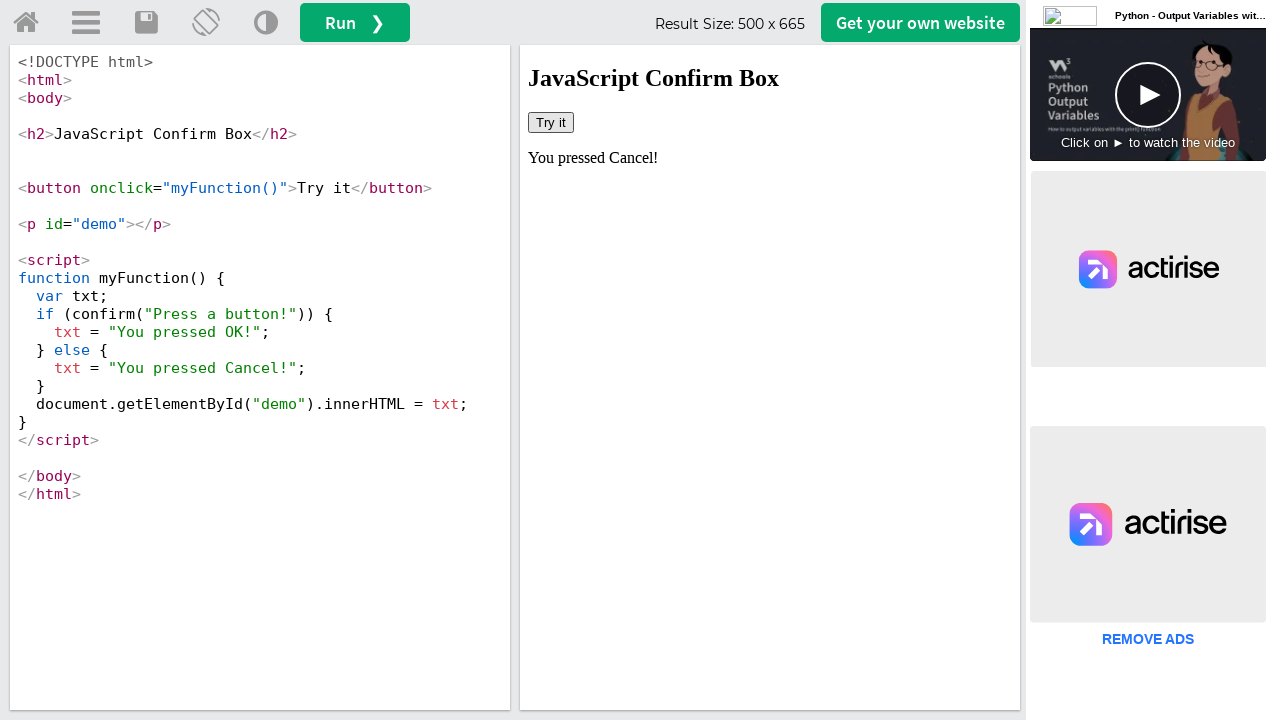

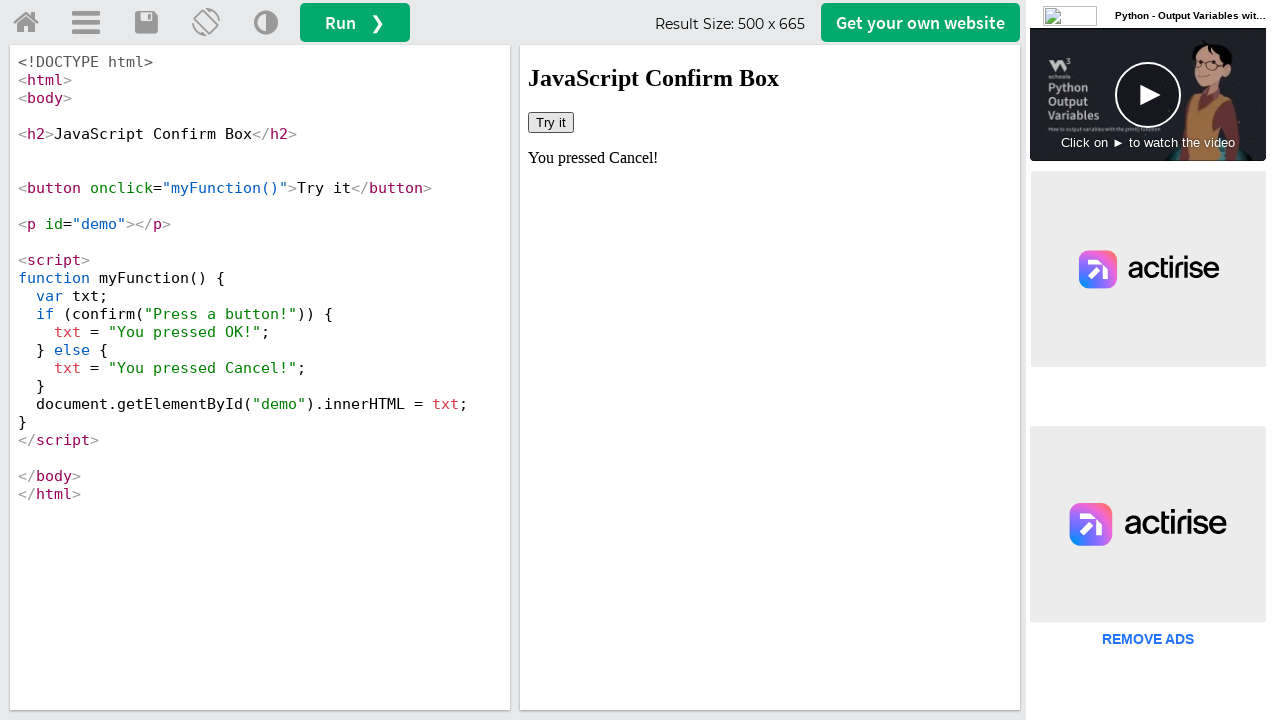